Tests keyboard key press functionality by sending SPACE and TAB keys to elements and verifying the displayed result text shows the correct key was pressed.

Starting URL: http://the-internet.herokuapp.com/key_presses

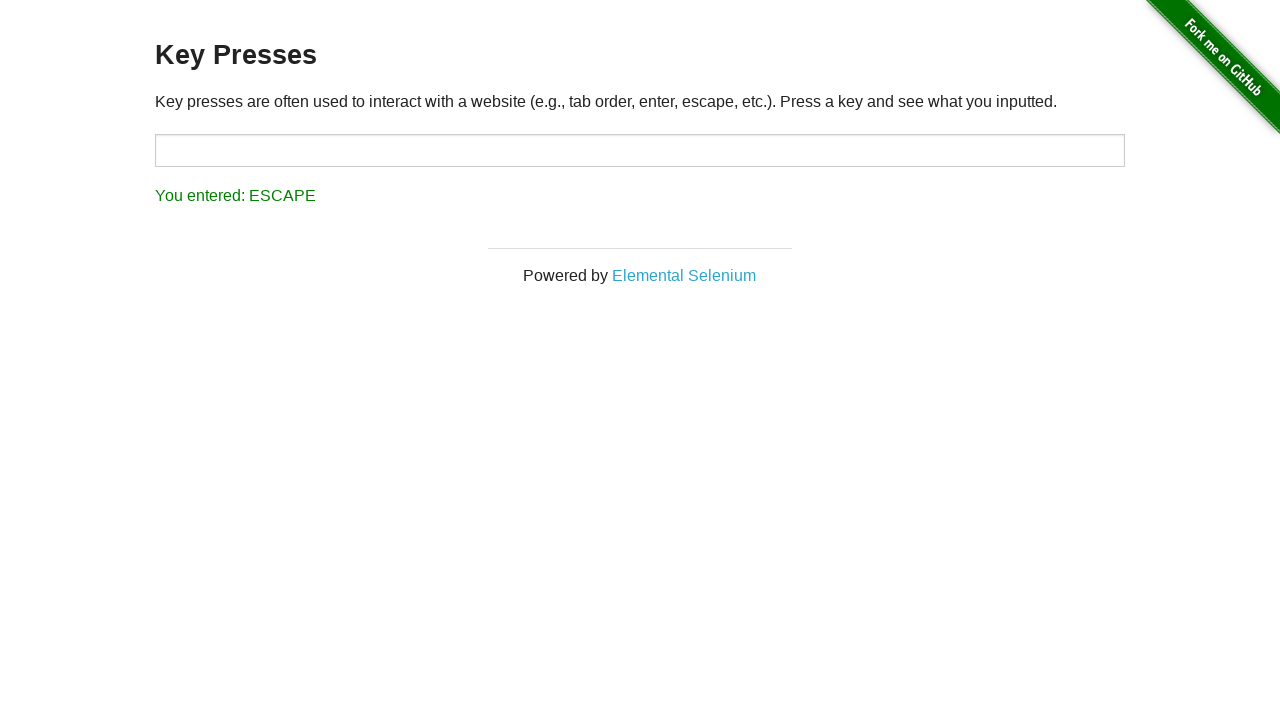

Pressed SPACE key on example element on .example
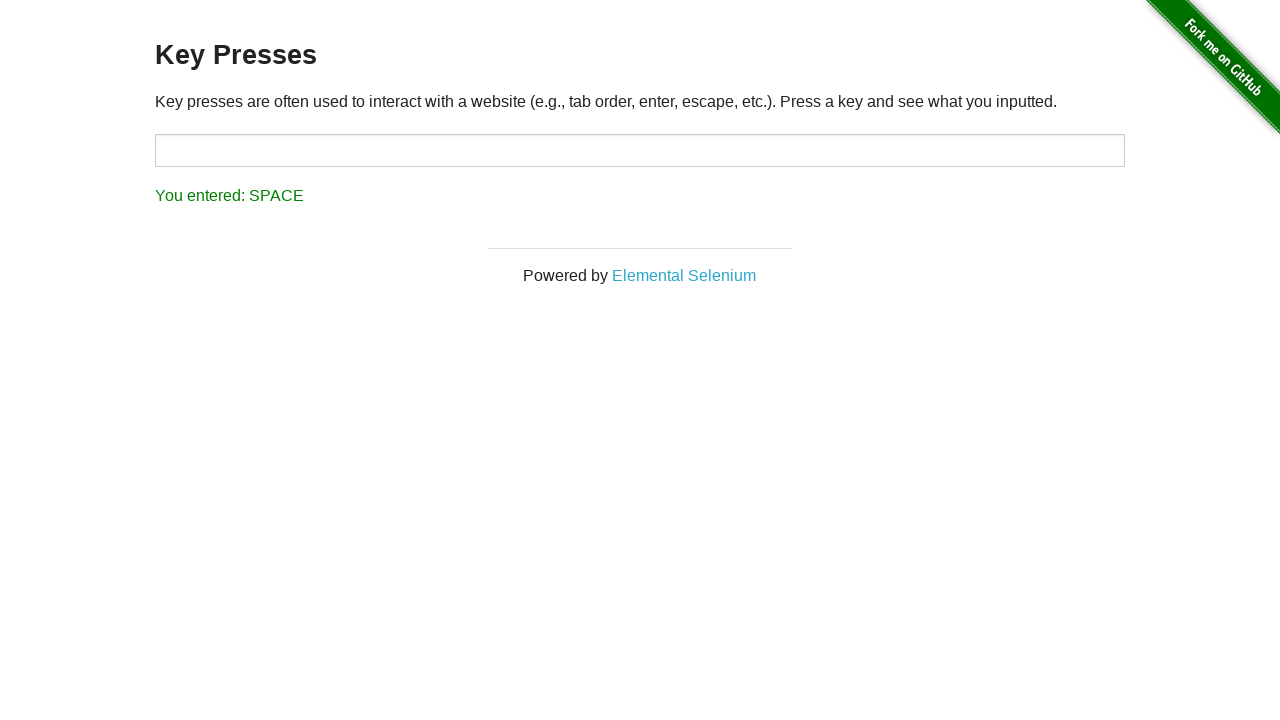

Verified result text displays 'You entered: SPACE'
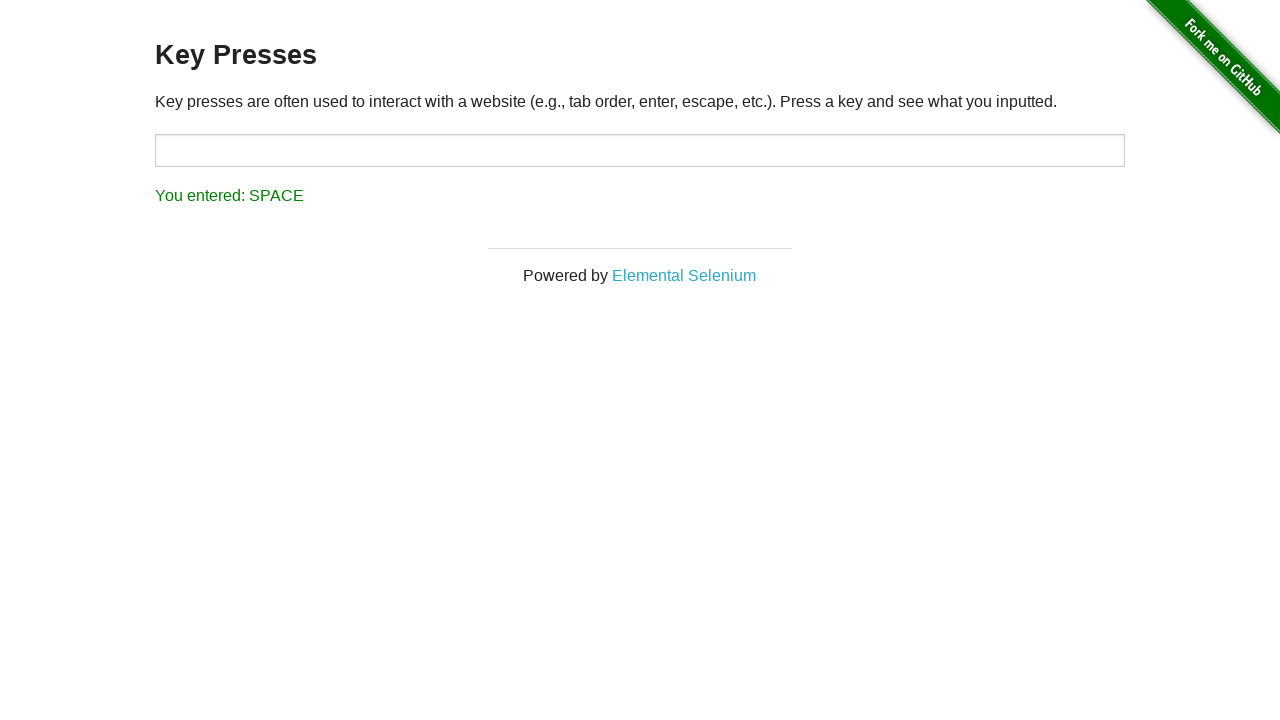

Pressed TAB key on focused element
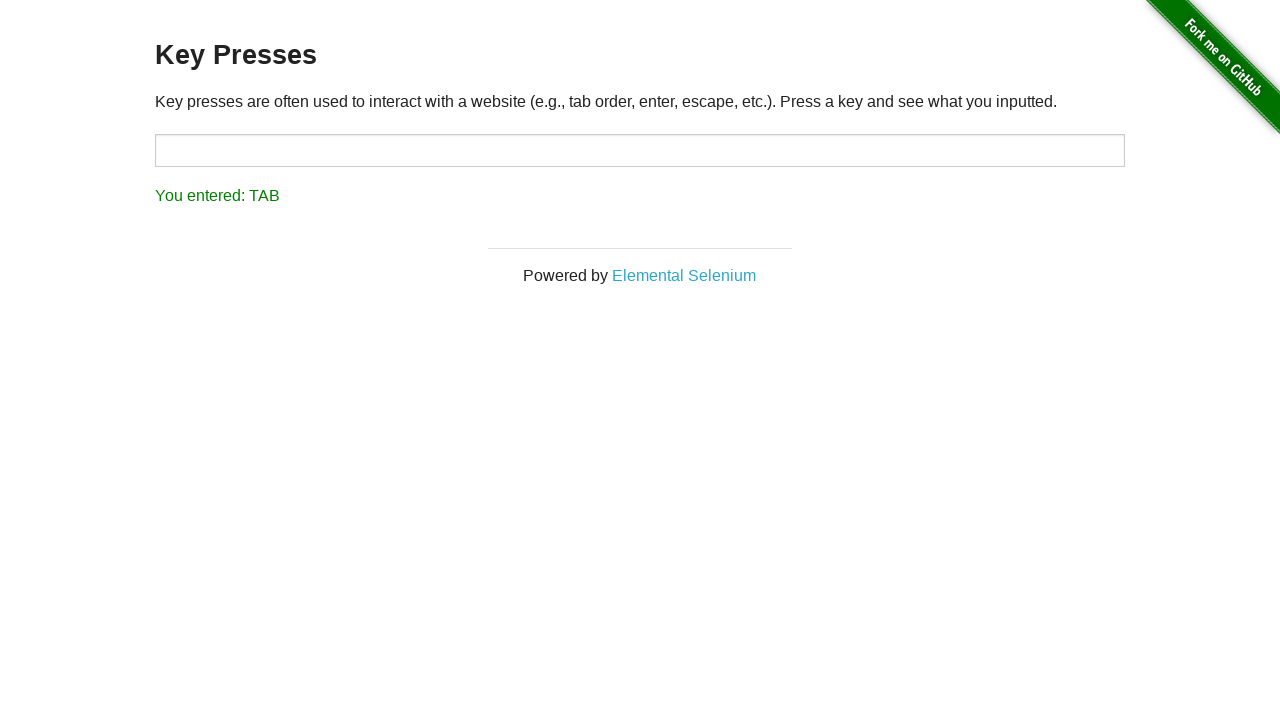

Verified result text displays 'You entered: TAB'
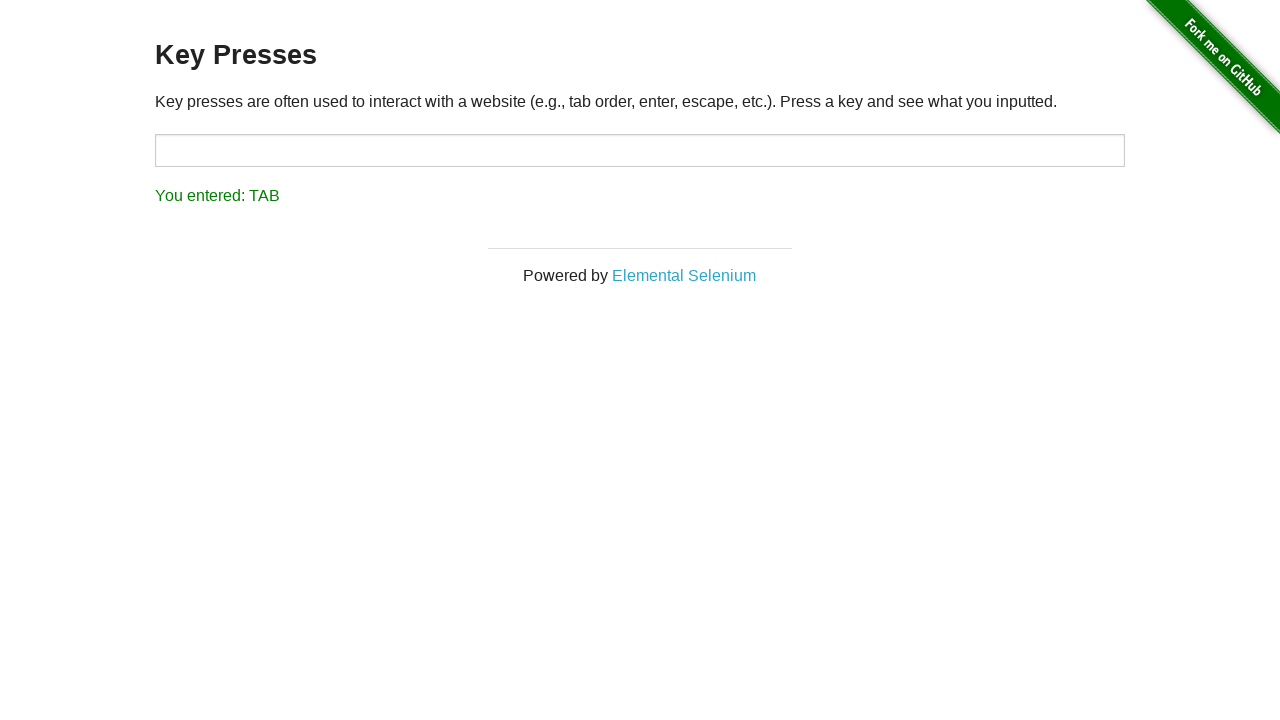

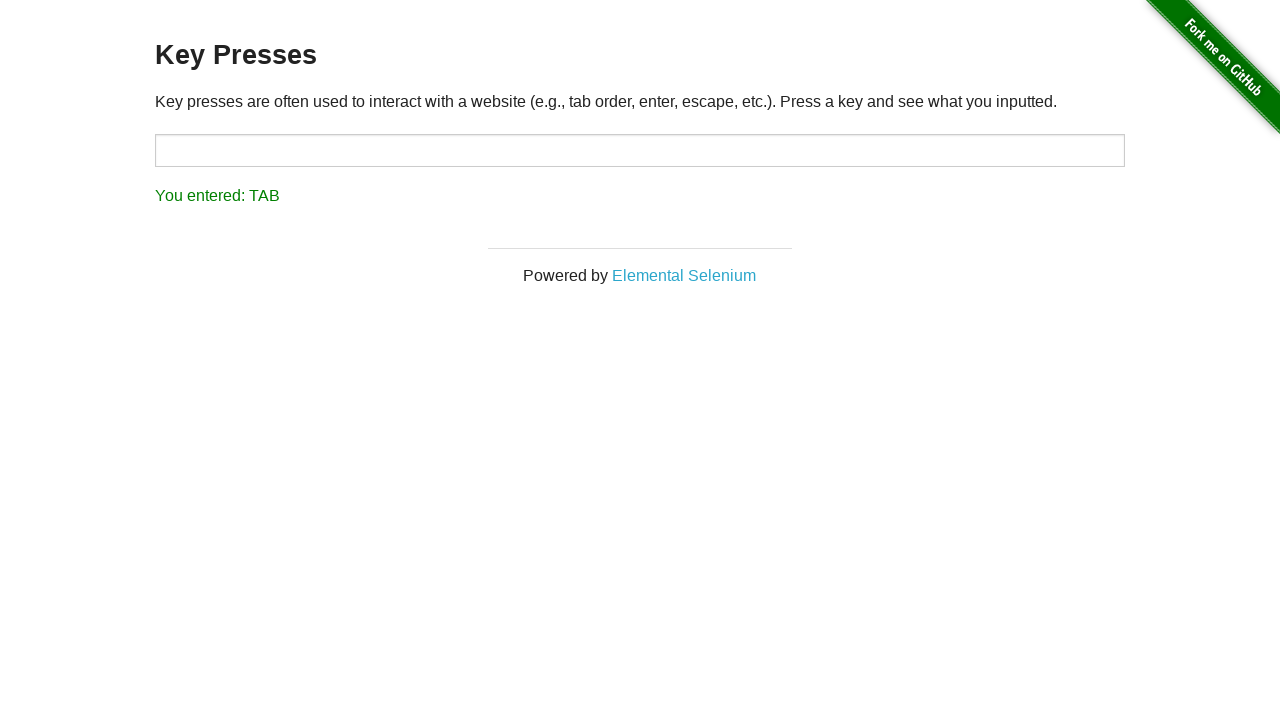